Tests multi-select dropdown by selecting two specific car options (Volvo and Saab) using Control+Click

Starting URL: https://demoqa.com/select-menu

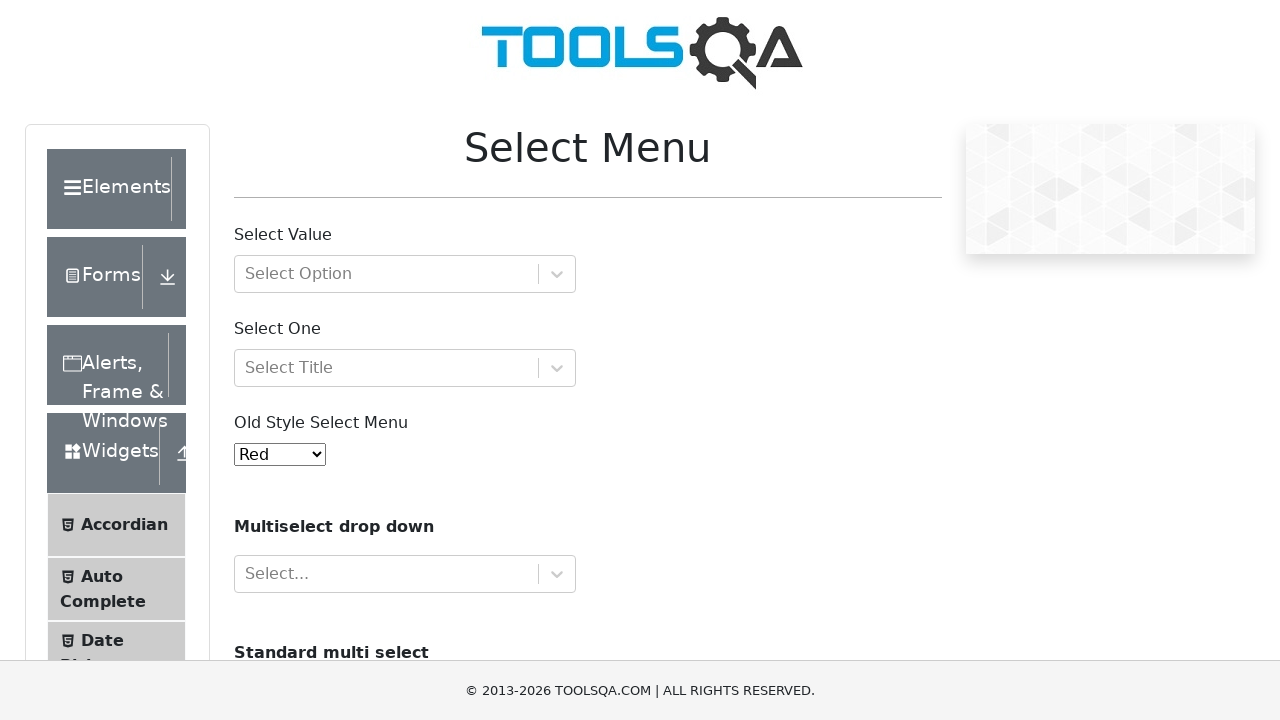

Scrolled multi-select dropdown into view
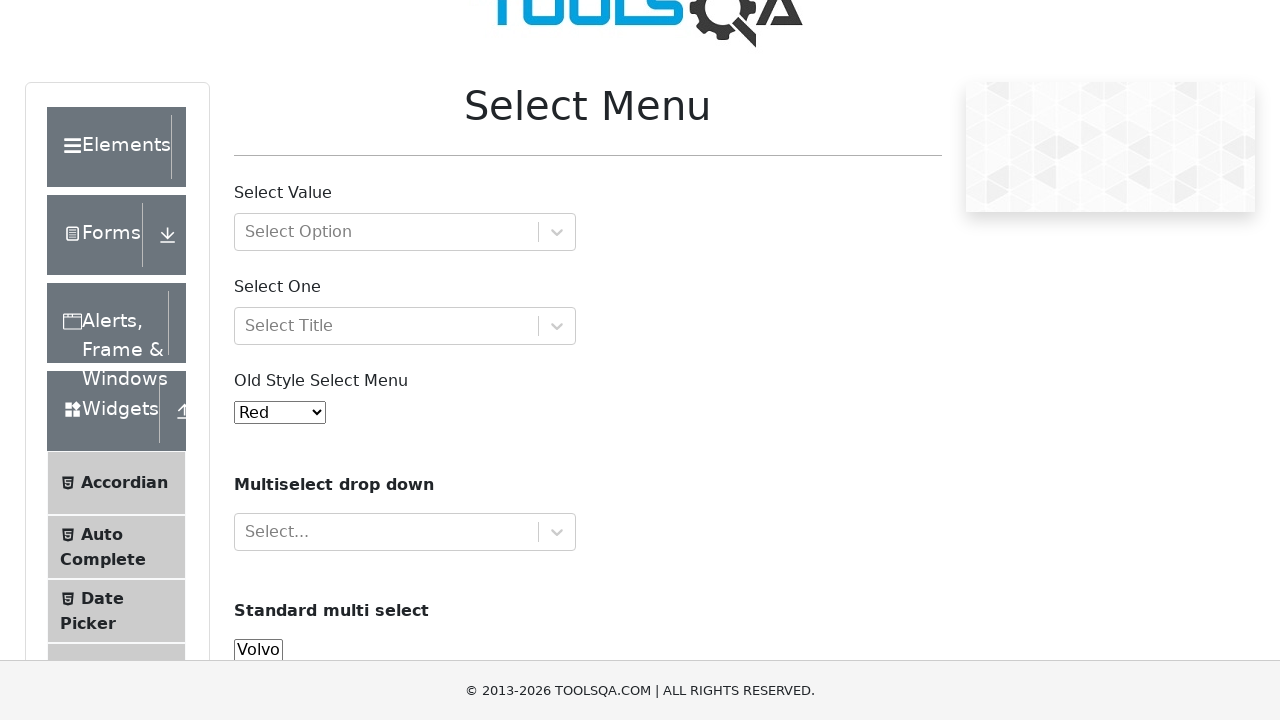

Selected Volvo option from dropdown at (258, 650) on option[value='volvo']
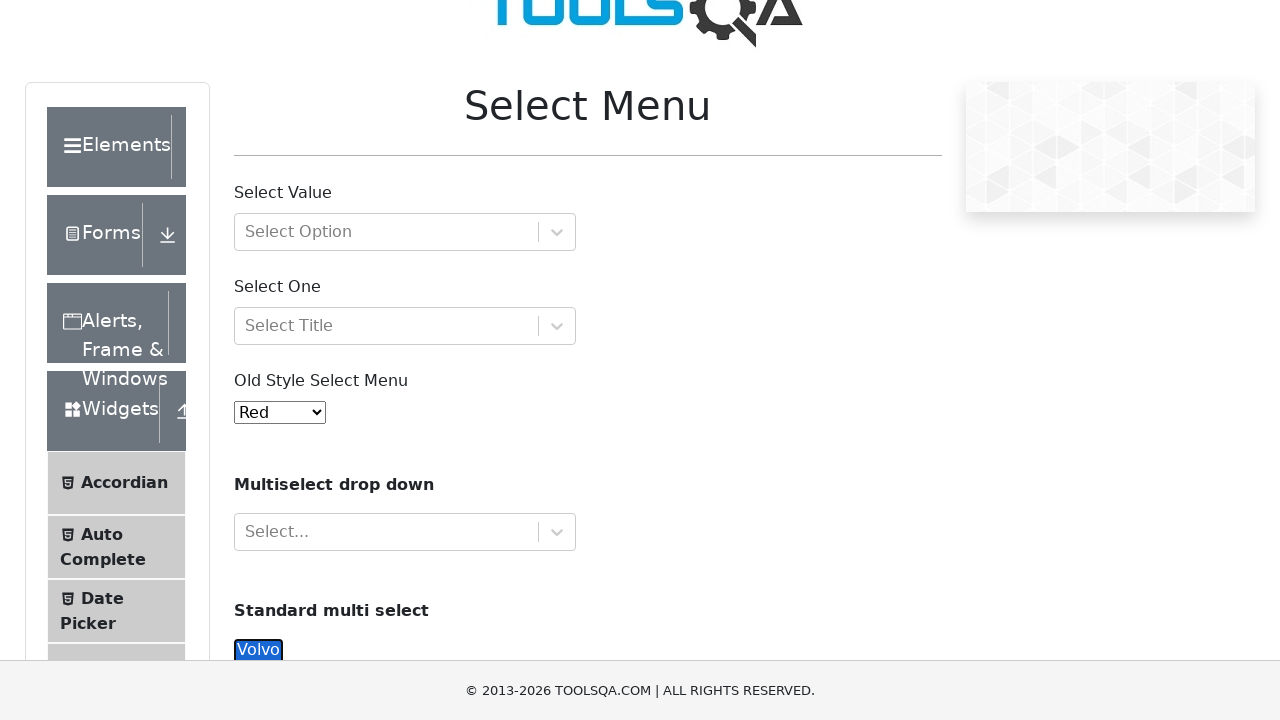

Selected Saab option with Control+Click for multi-select at (258, 62) on option[value='saab']
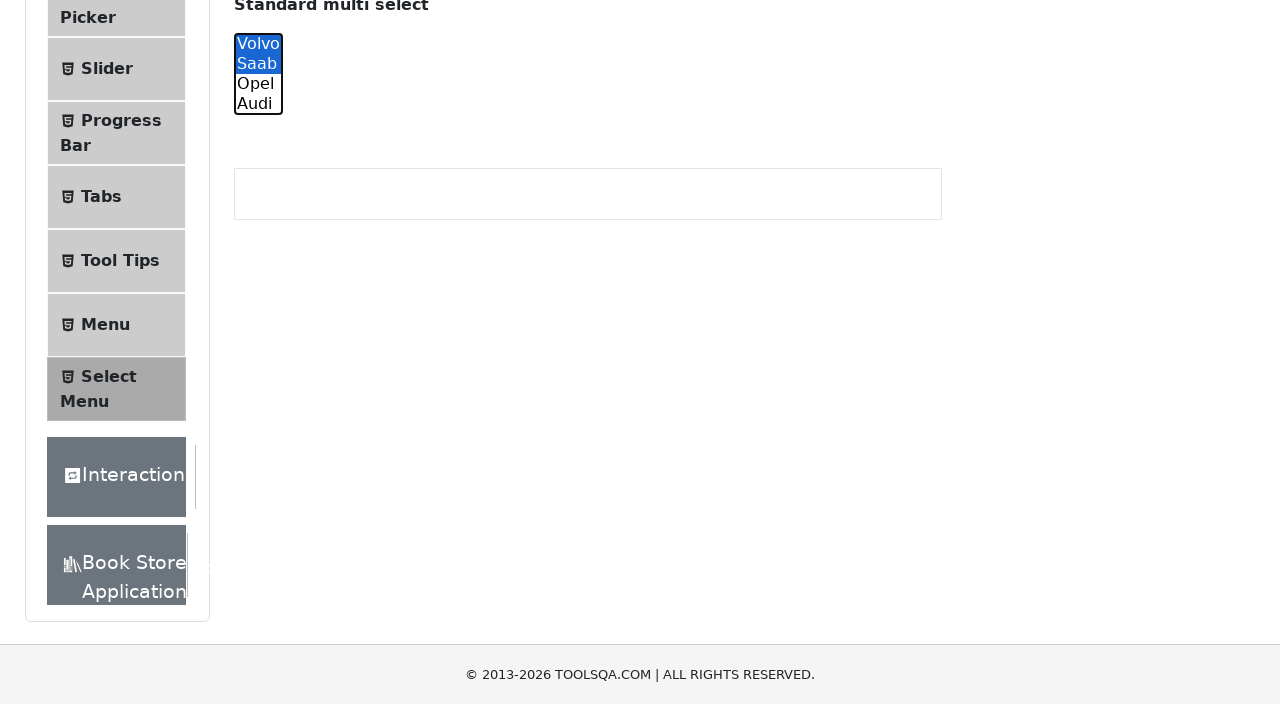

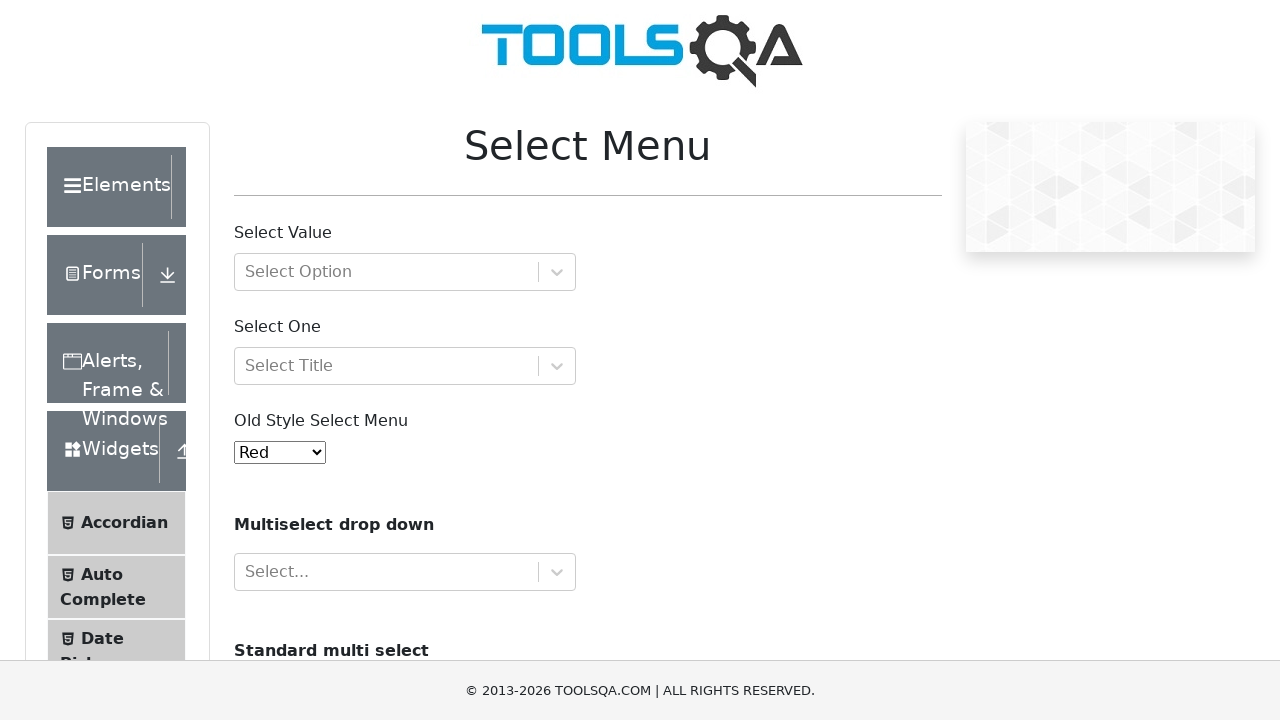